Navigates to SpiceJet website and interacts with the origin input field in the flight booking form

Starting URL: https://www.spicejet.com/

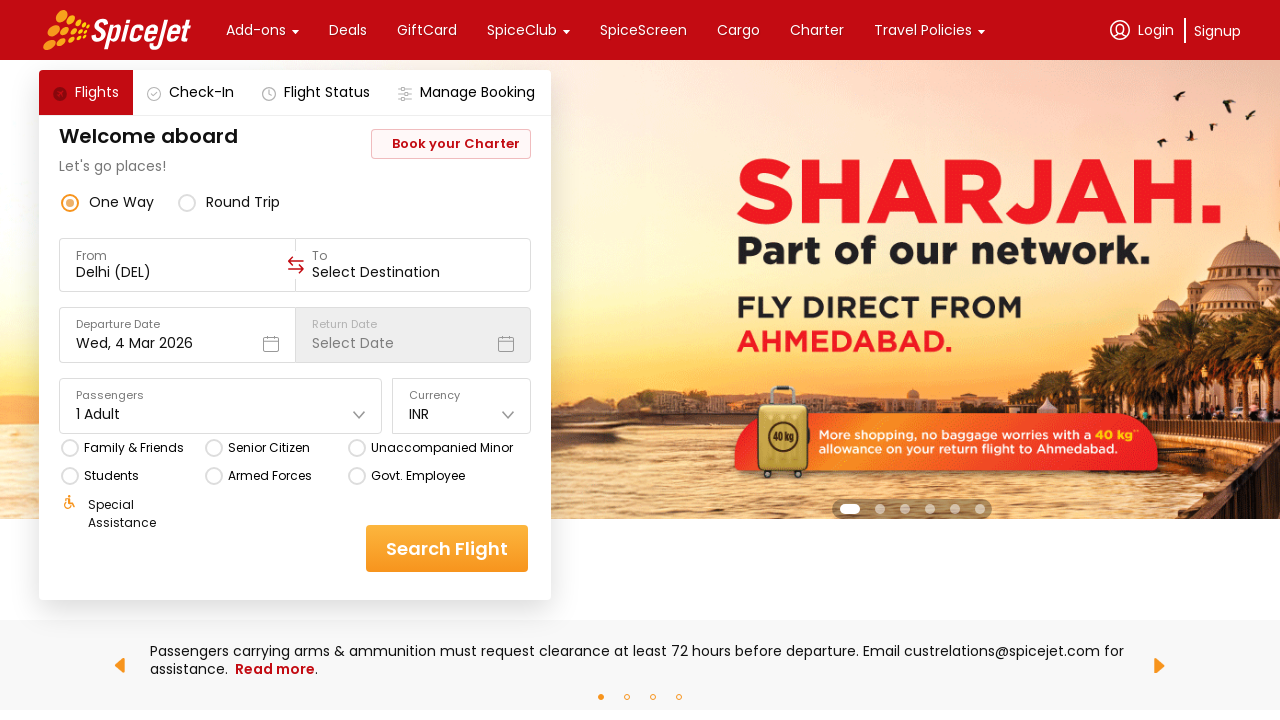

Clicked on the origin/from location input field in the flight booking form at (178, 272) on div[data-testid='to-testID-origin'] > div > div > input
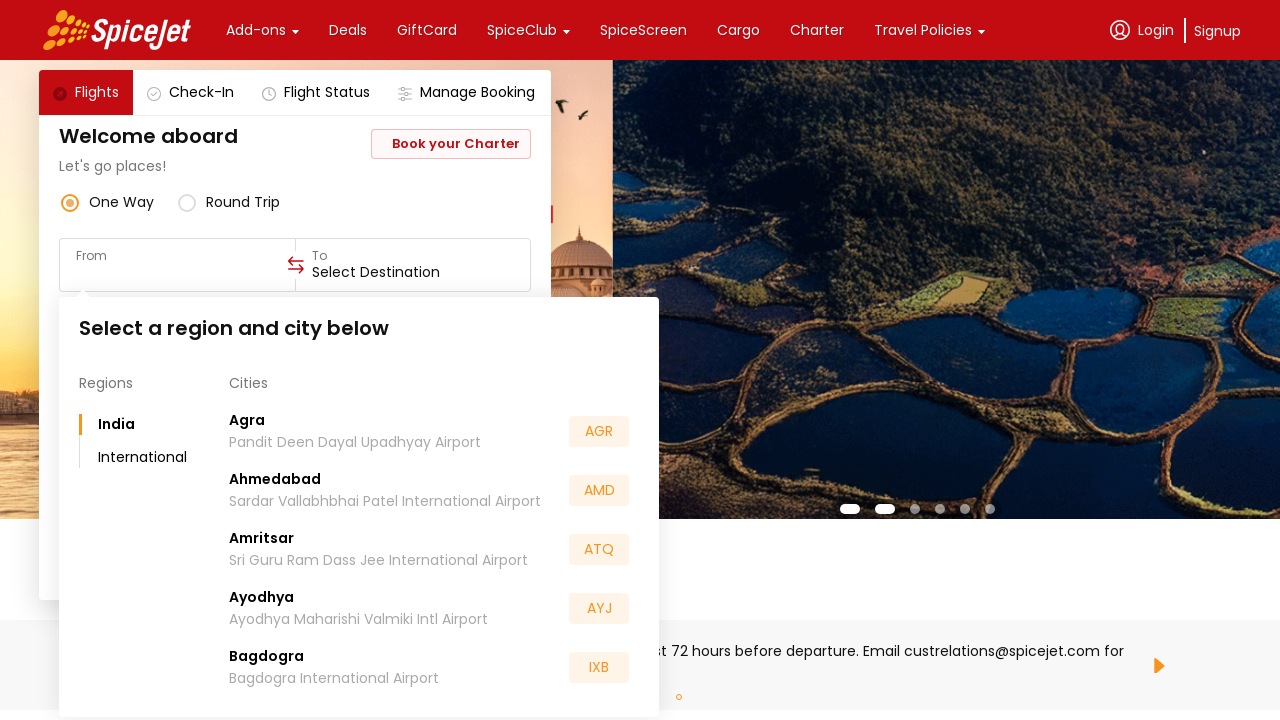

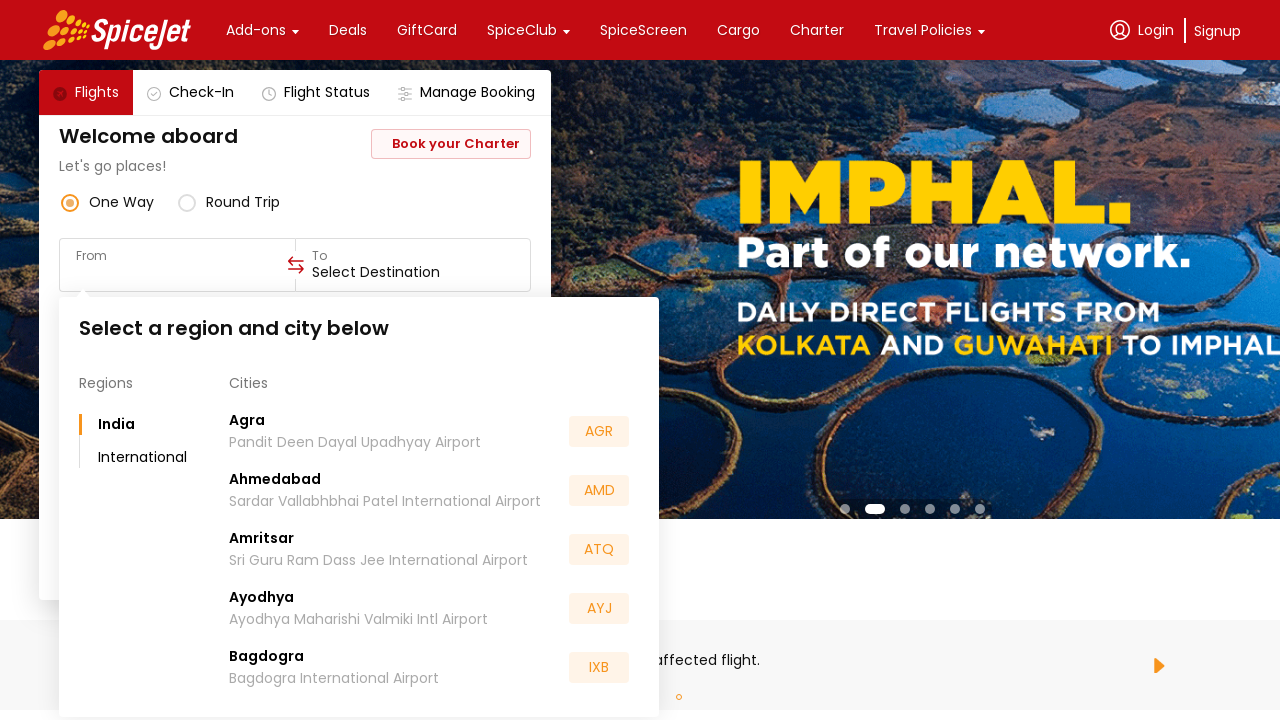